Adds multiple vegetables (Cucumber, Beetroot, Beans, Potato) to cart on a grocery shopping website by matching product names and clicking their corresponding ADD TO CART buttons

Starting URL: https://rahulshettyacademy.com/seleniumPractise/#/

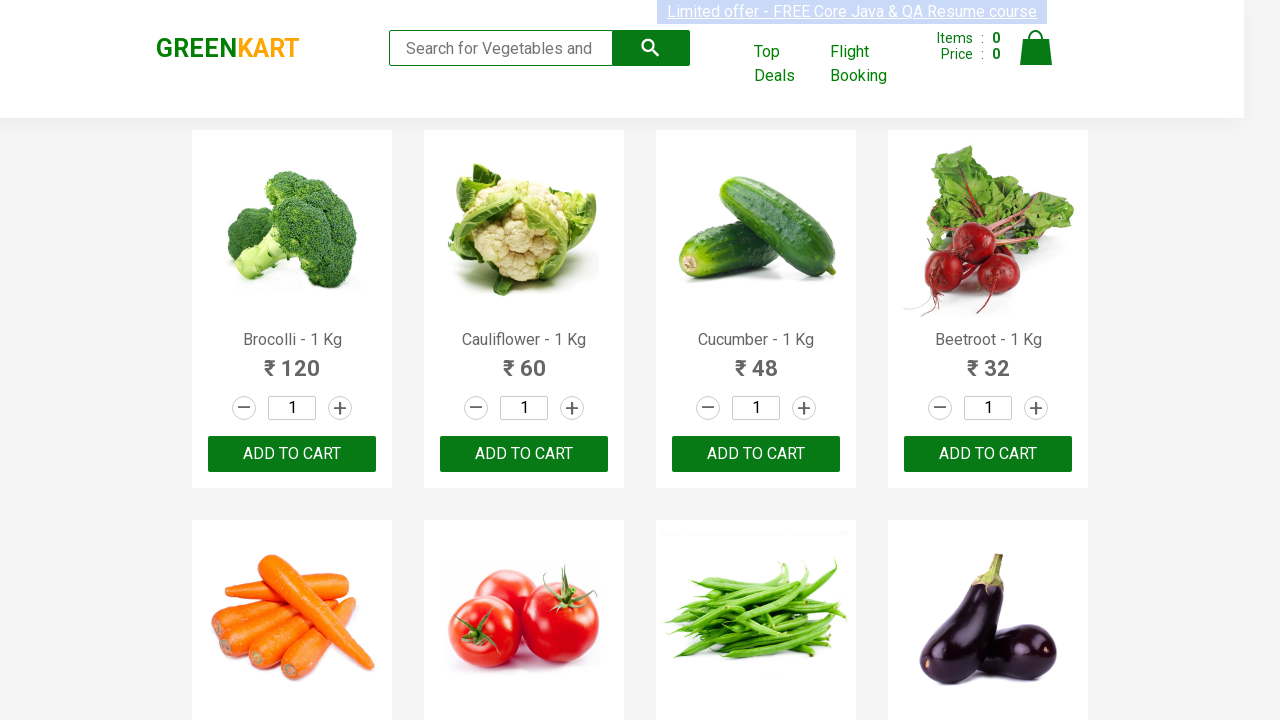

Located all product name elements on the page
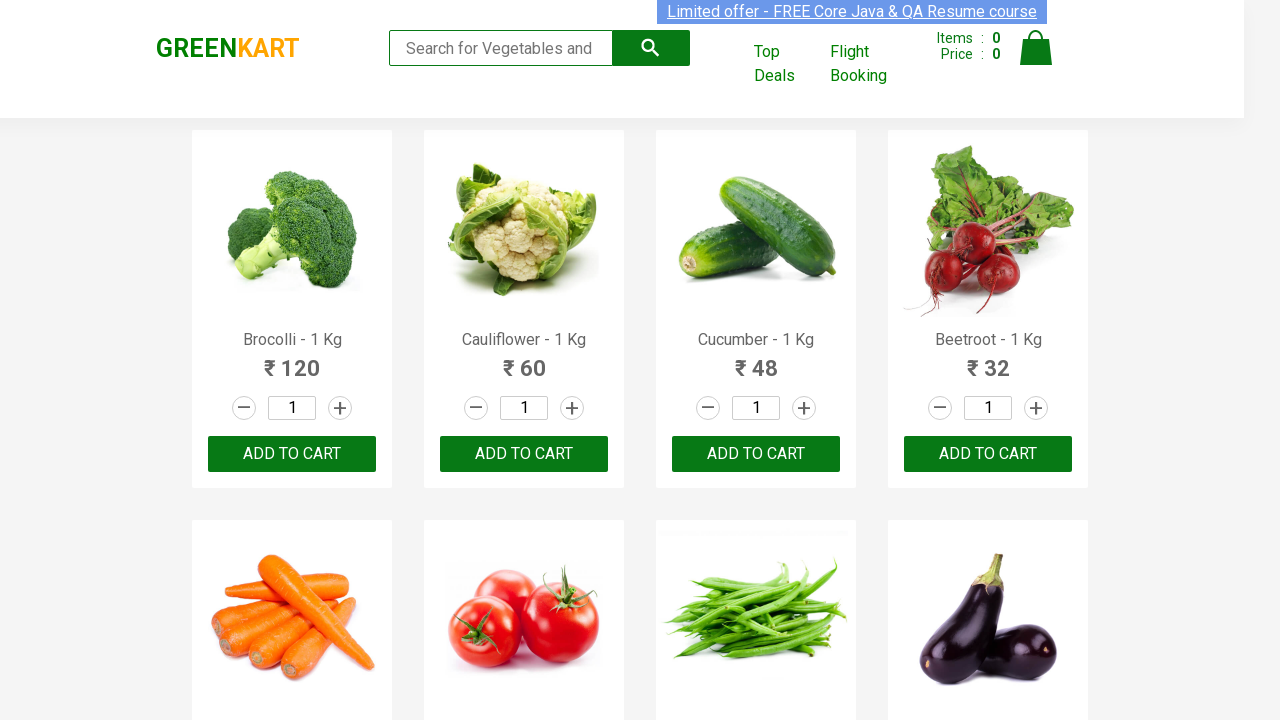

Located all ADD TO CART buttons on the page
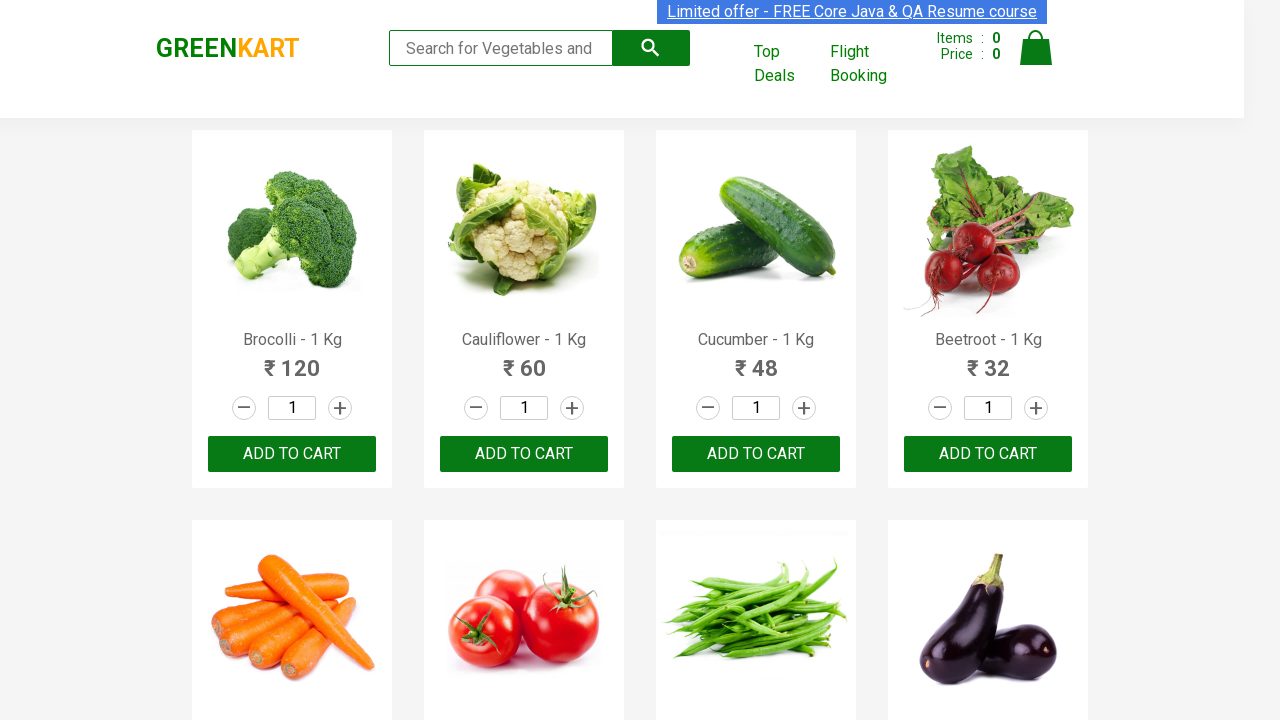

Retrieved product text: 'Brocolli - 1 Kg'
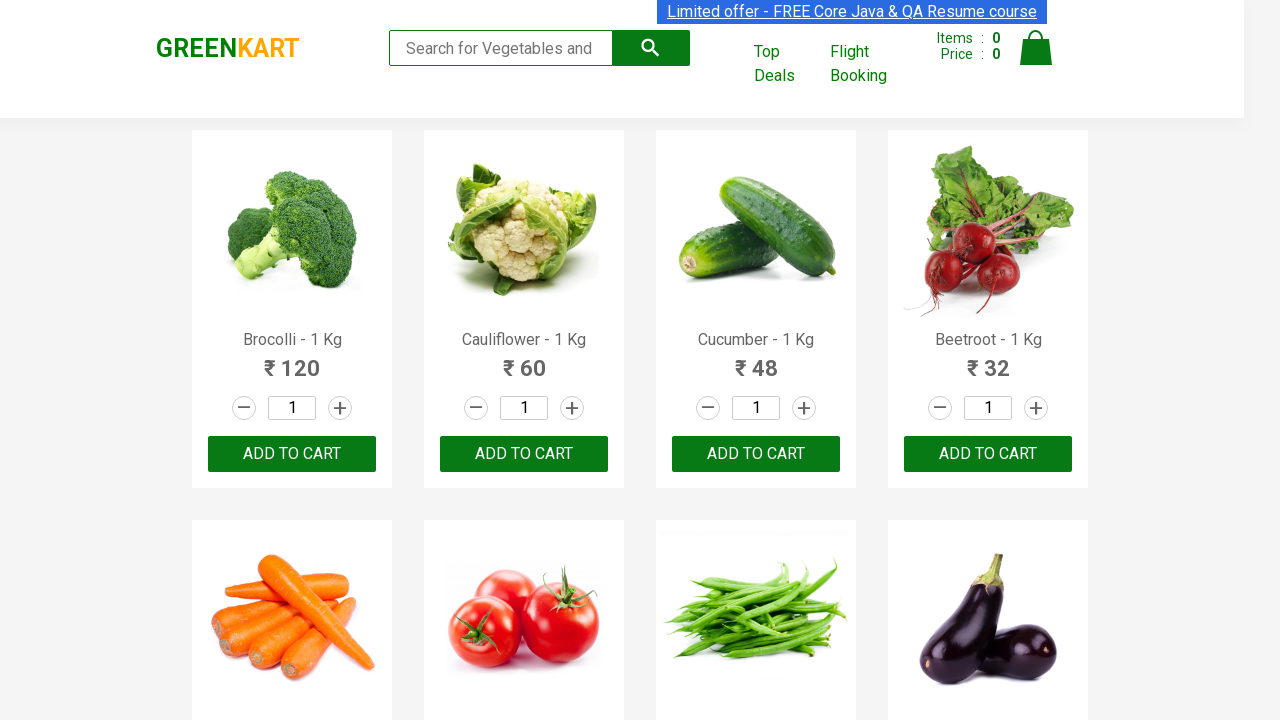

Retrieved product text: 'Cauliflower - 1 Kg'
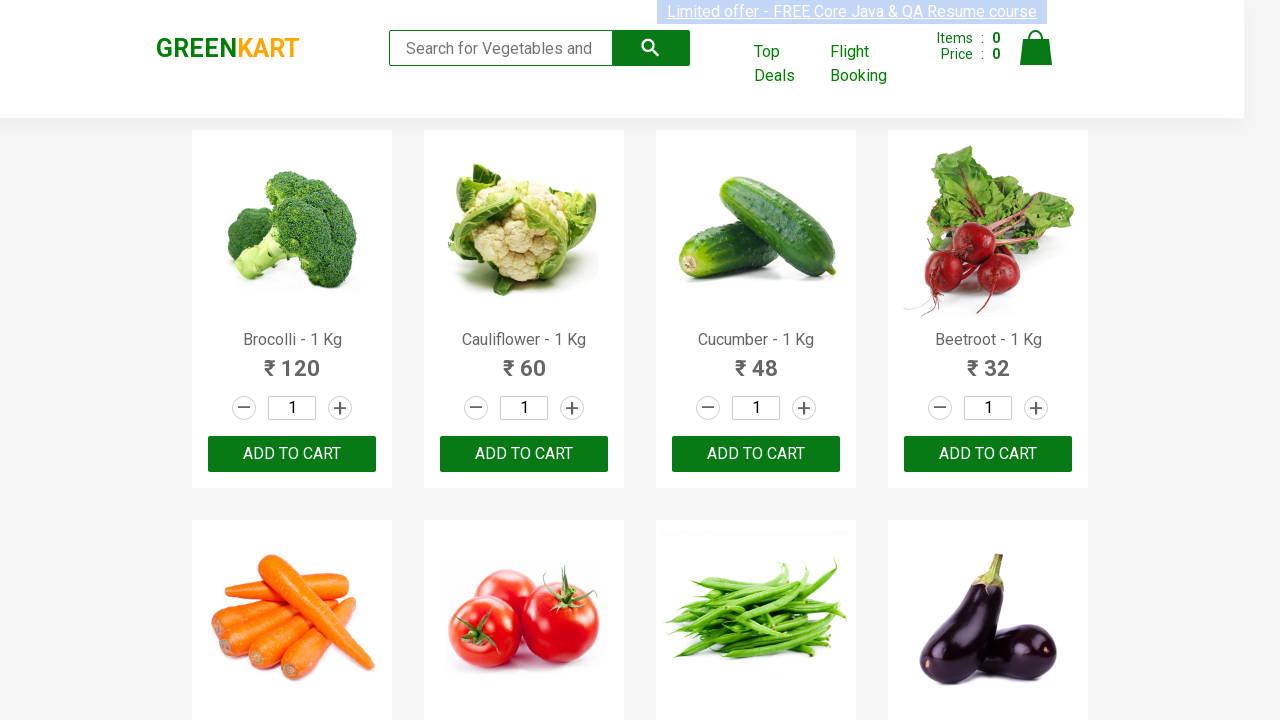

Retrieved product text: 'Cucumber - 1 Kg'
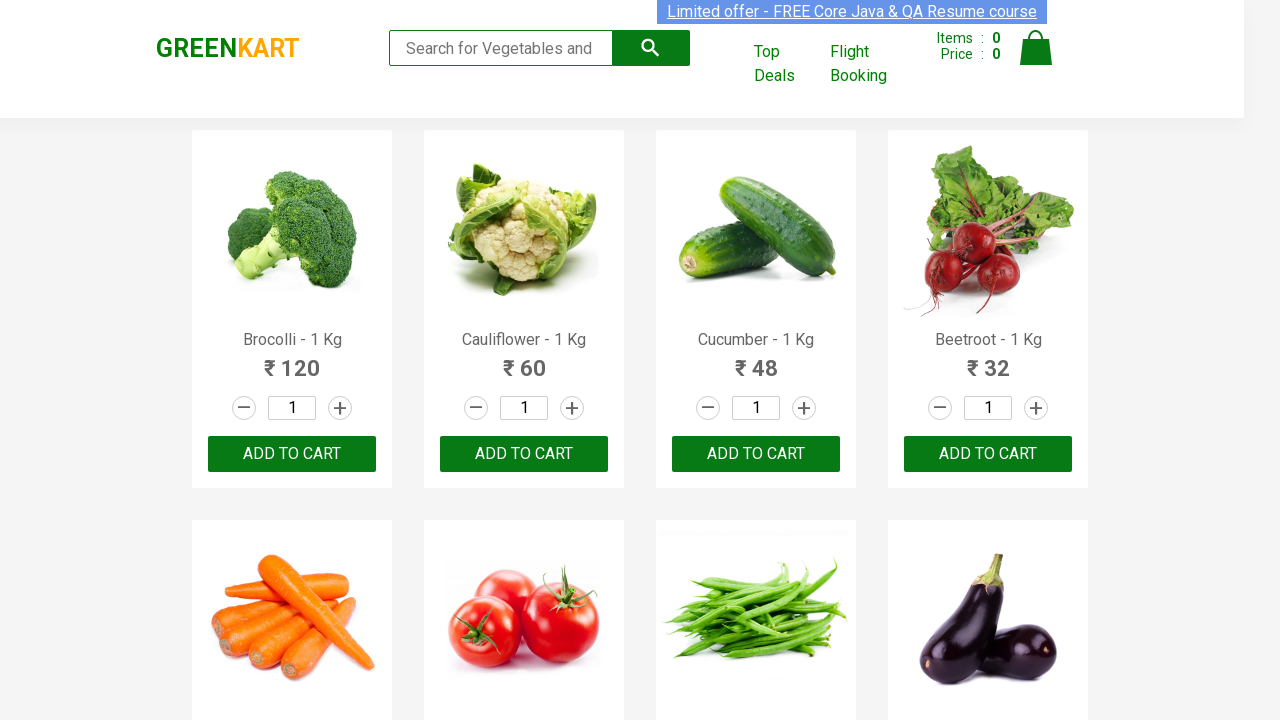

Clicked ADD TO CART button for 'Cucumber' at (756, 454) on button:text('ADD TO CART') >> nth=2
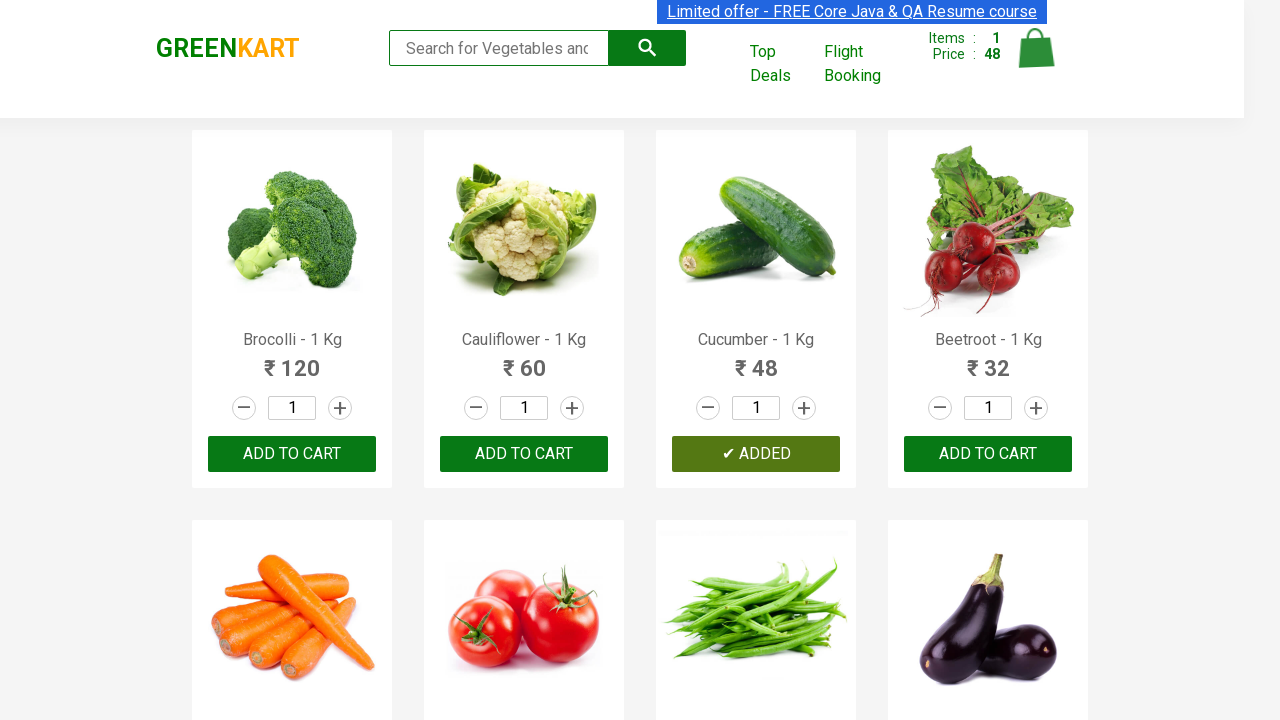

Retrieved product text: 'Beetroot - 1 Kg'
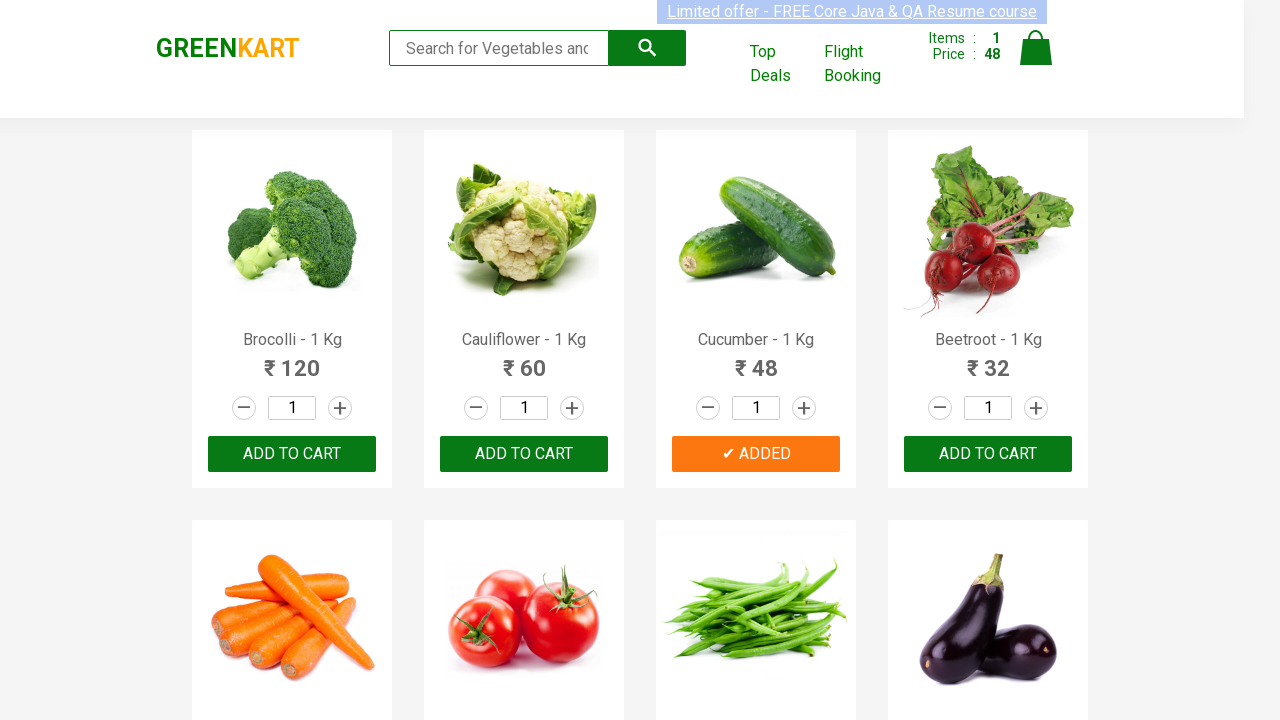

Clicked ADD TO CART button for 'Beetroot' at (292, 360) on button:text('ADD TO CART') >> nth=3
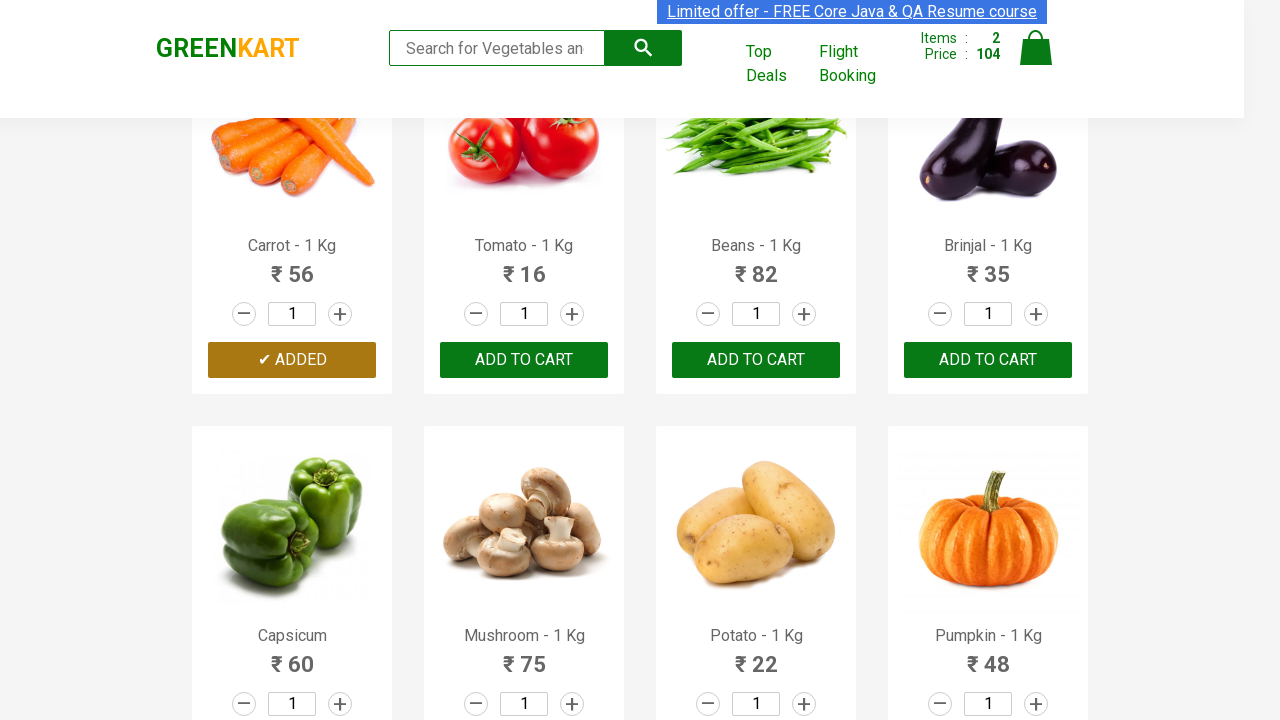

Retrieved product text: 'Carrot - 1 Kg'
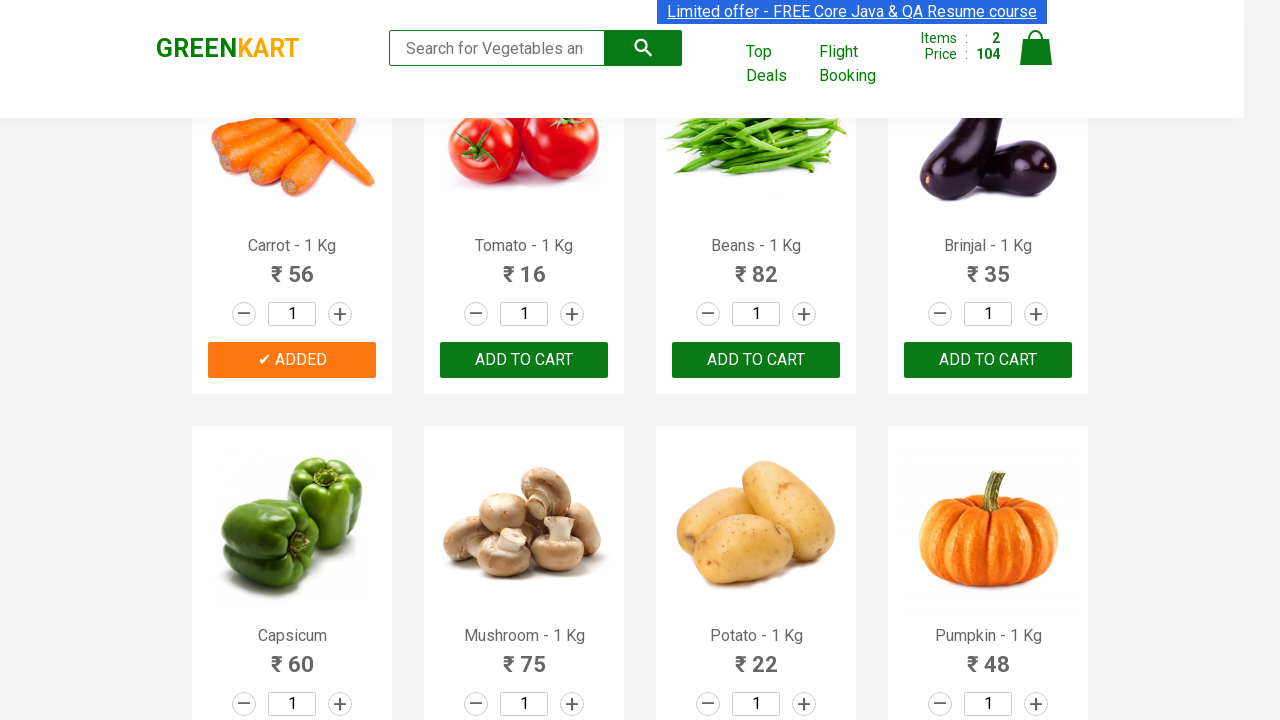

Retrieved product text: 'Tomato - 1 Kg'
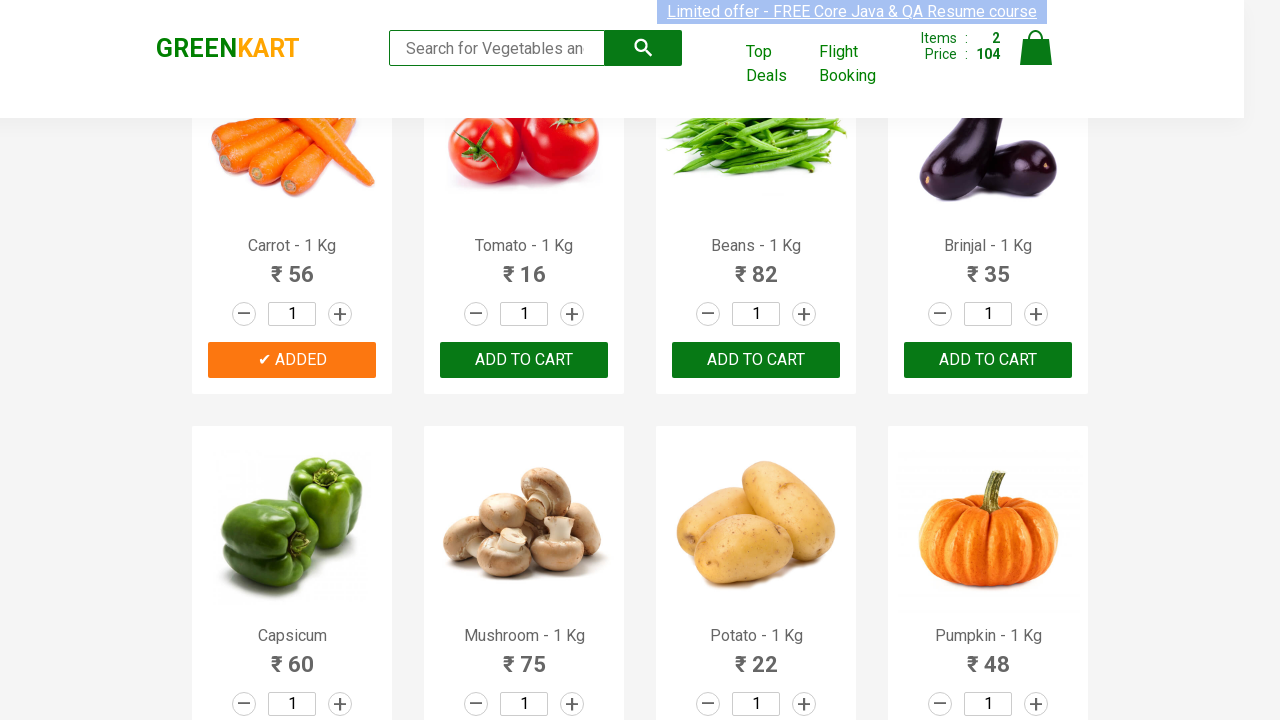

Retrieved product text: 'Beans - 1 Kg'
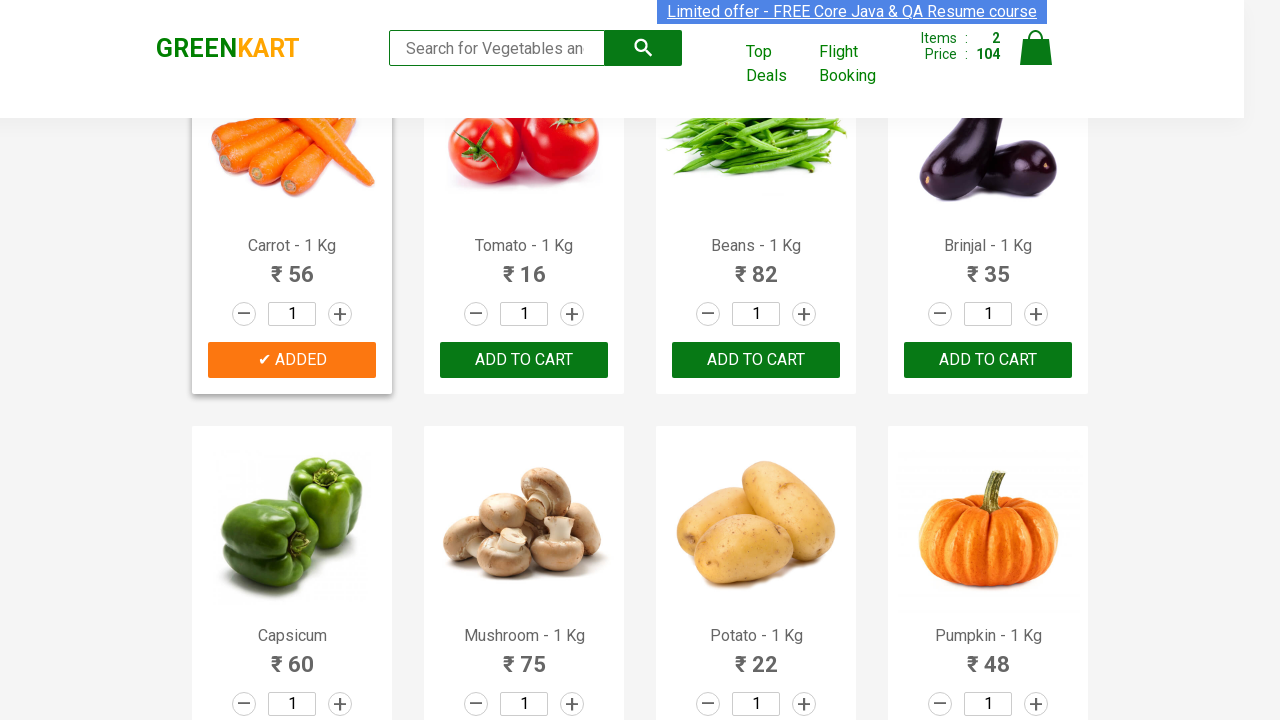

Clicked ADD TO CART button for 'Beans' at (292, 360) on button:text('ADD TO CART') >> nth=6
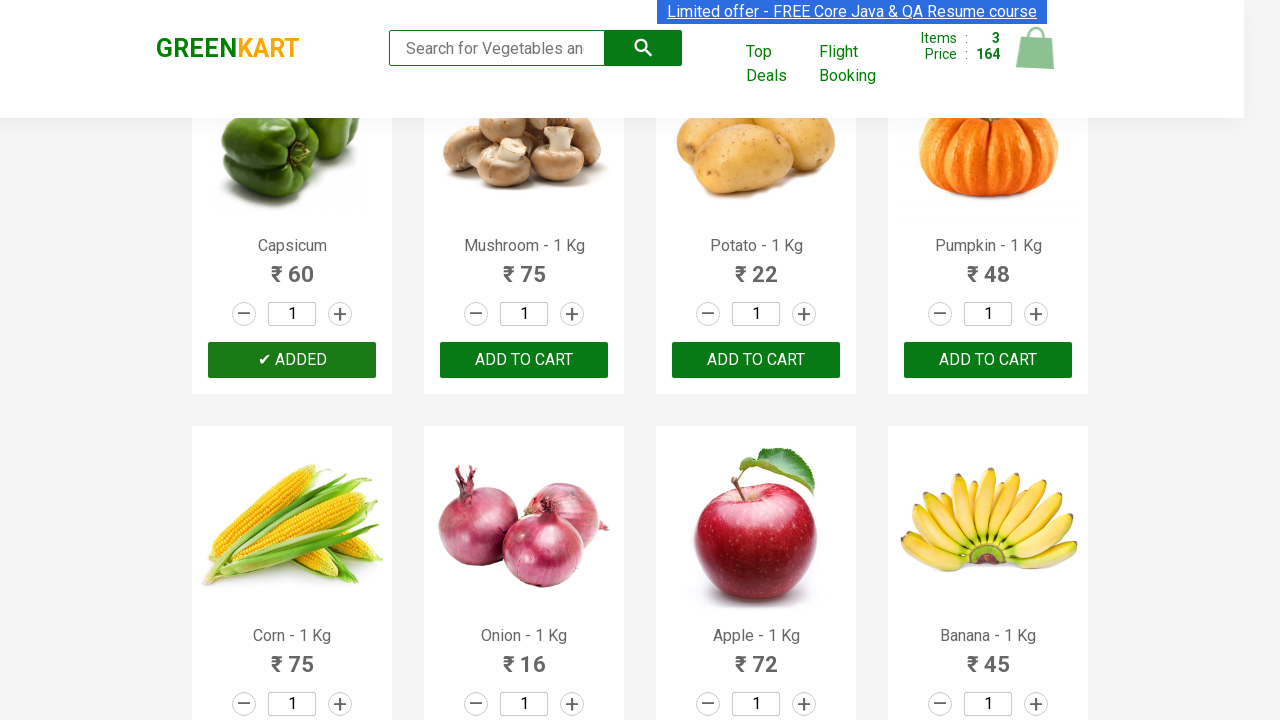

Retrieved product text: 'Brinjal - 1 Kg'
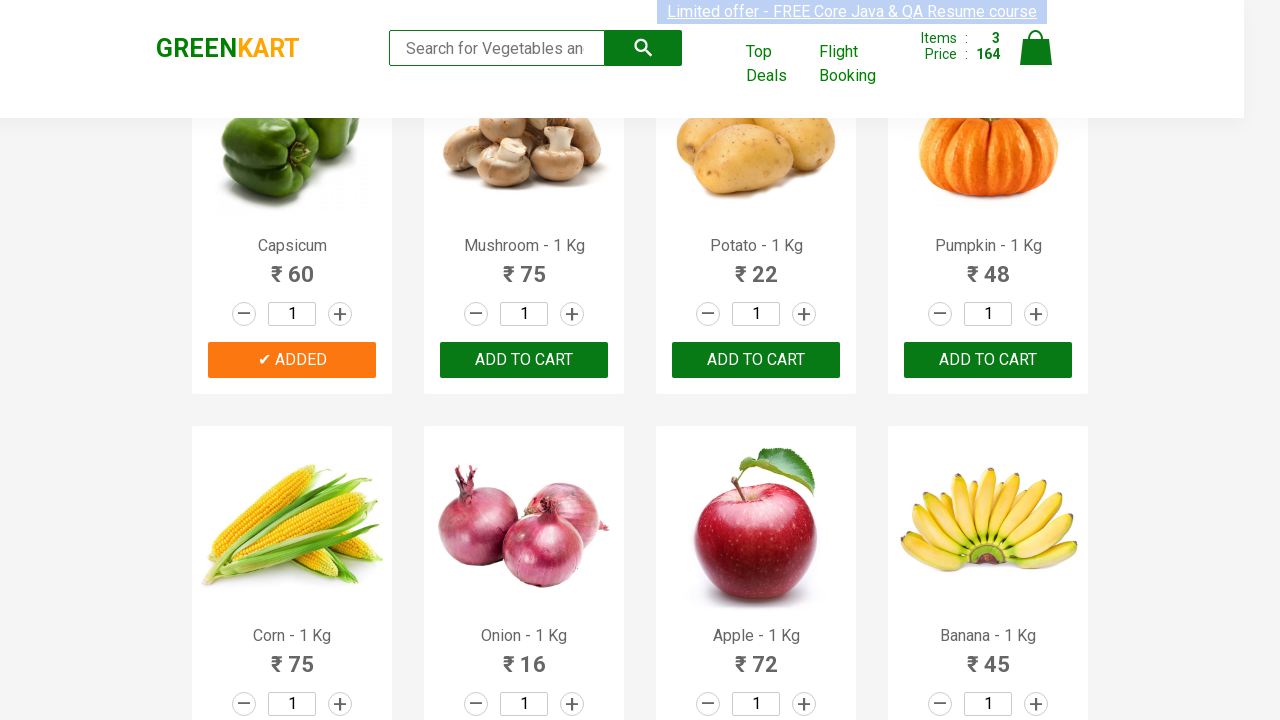

Retrieved product text: 'Capsicum'
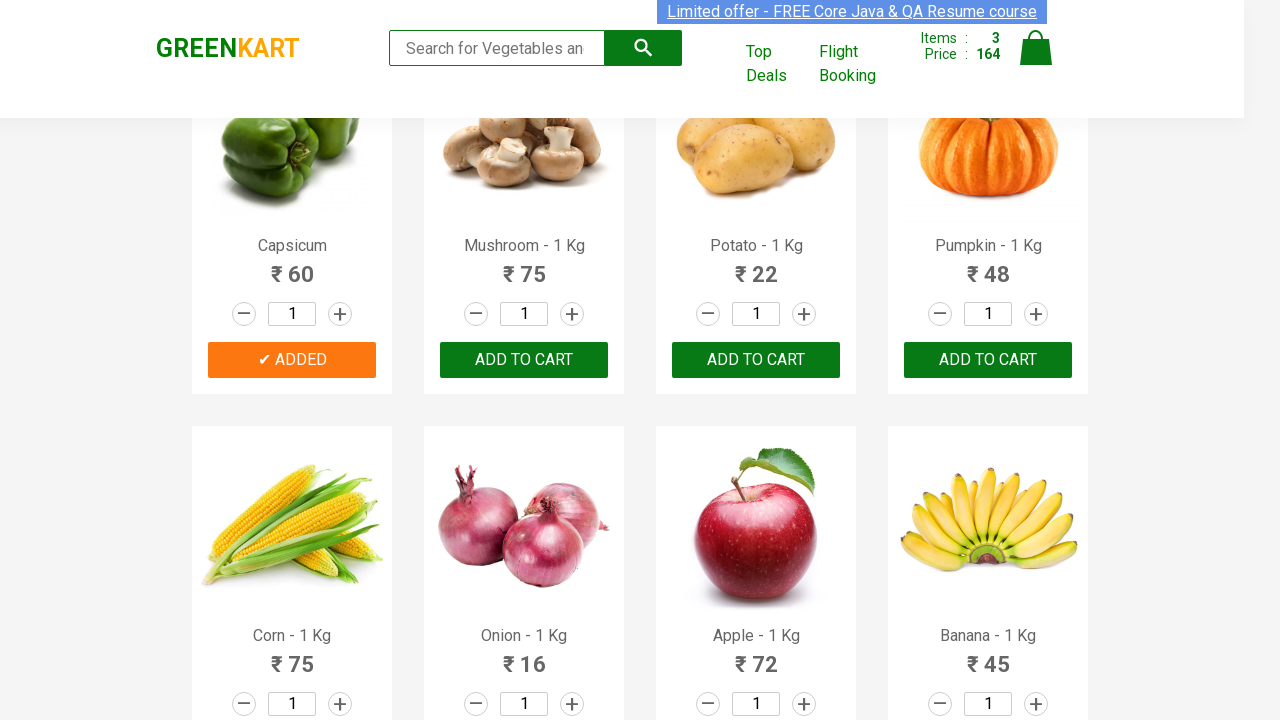

Retrieved product text: 'Mushroom - 1 Kg'
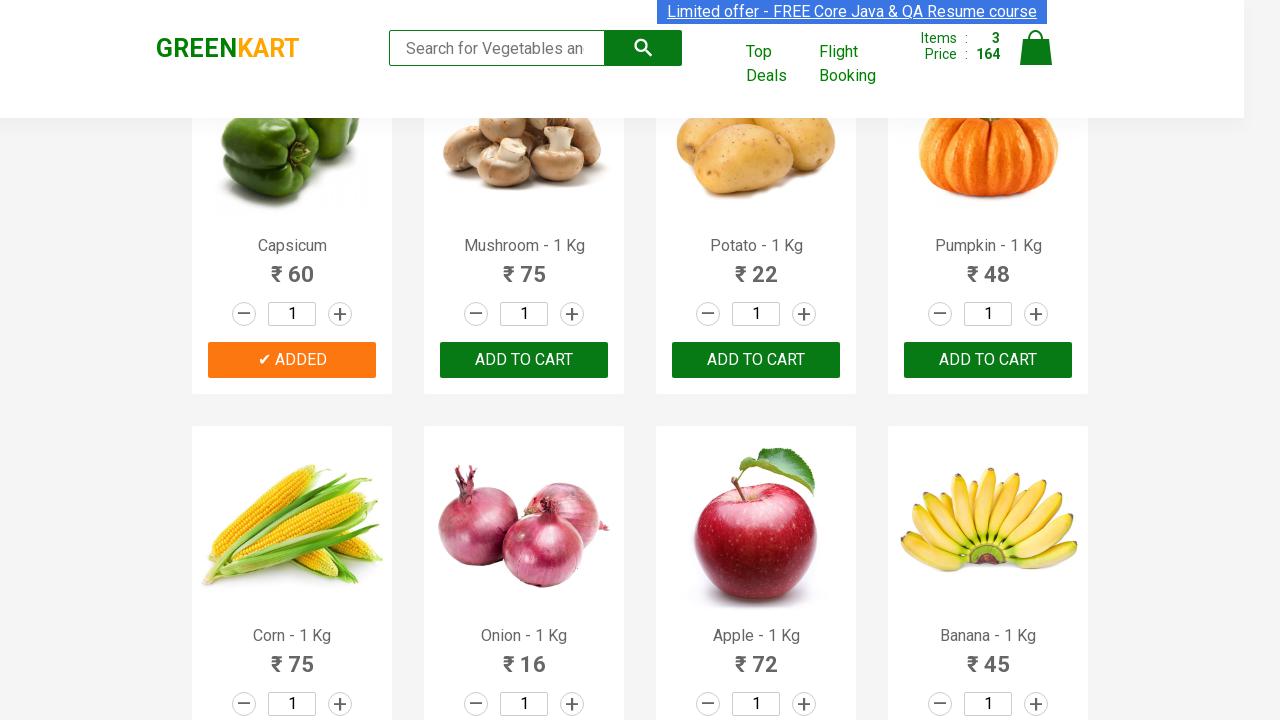

Retrieved product text: 'Potato - 1 Kg'
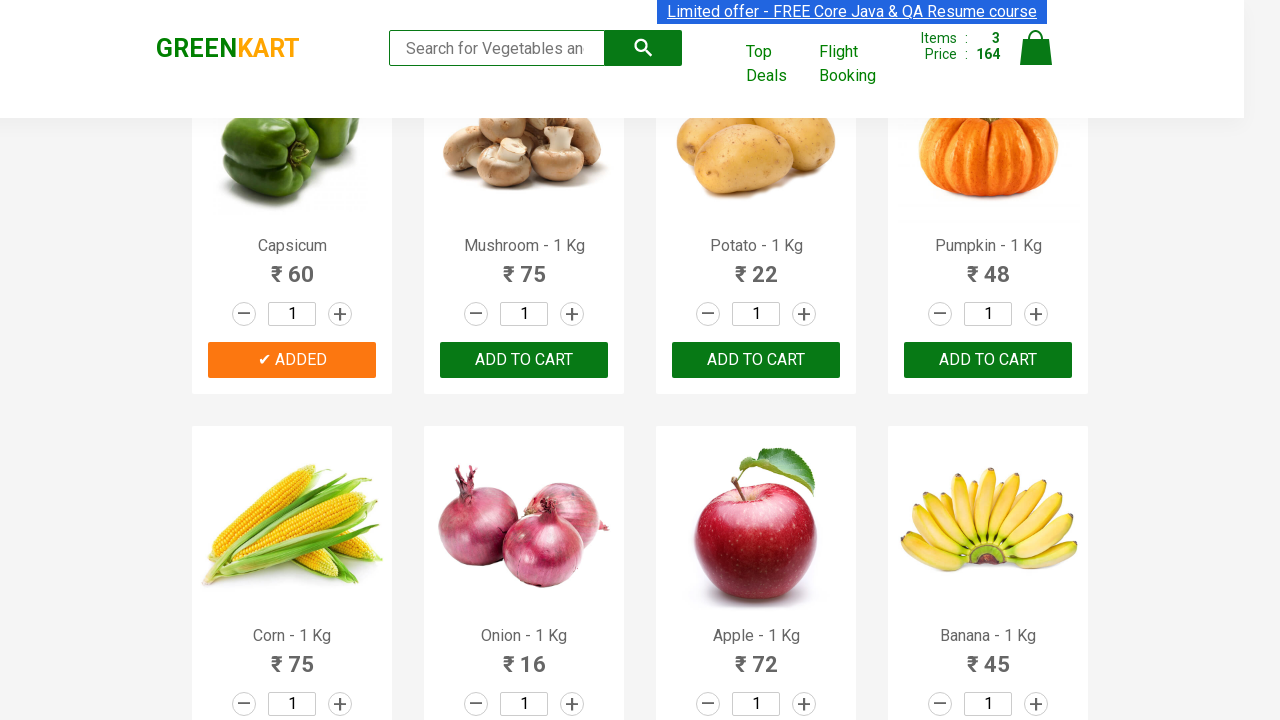

Clicked ADD TO CART button for 'Potato' at (524, 360) on button:text('ADD TO CART') >> nth=10
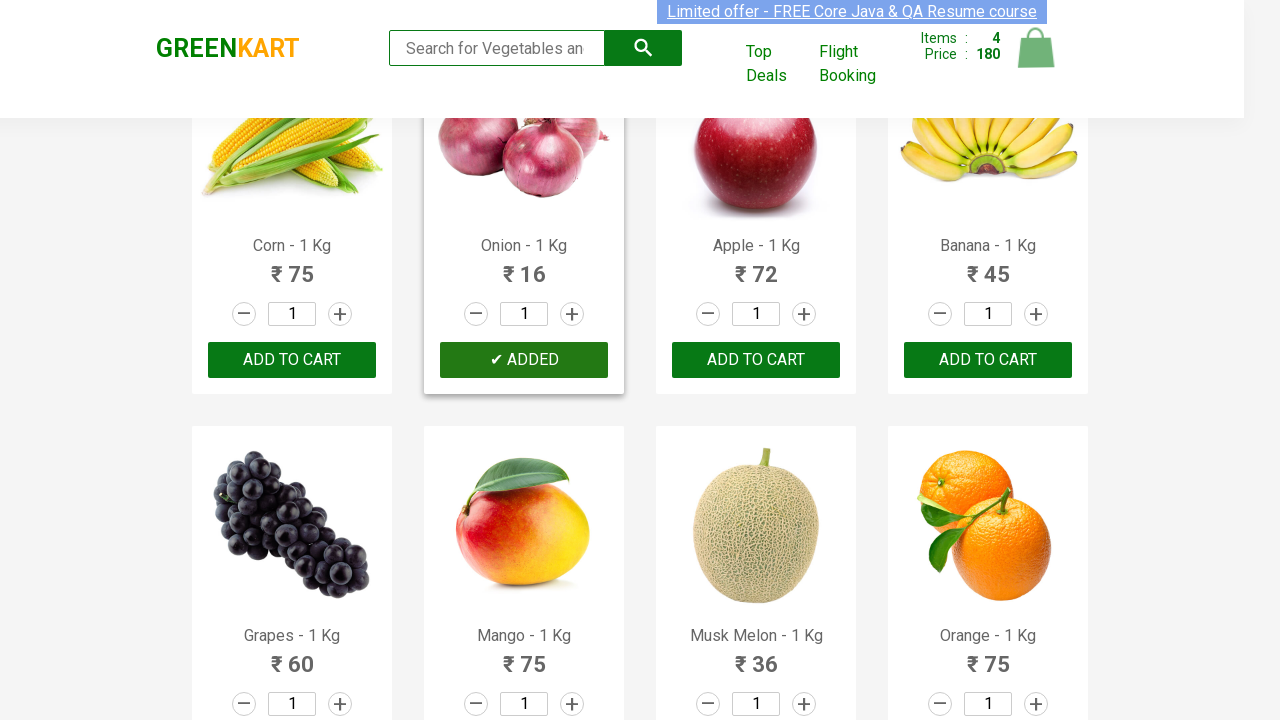

Retrieved product text: 'Pumpkin - 1 Kg'
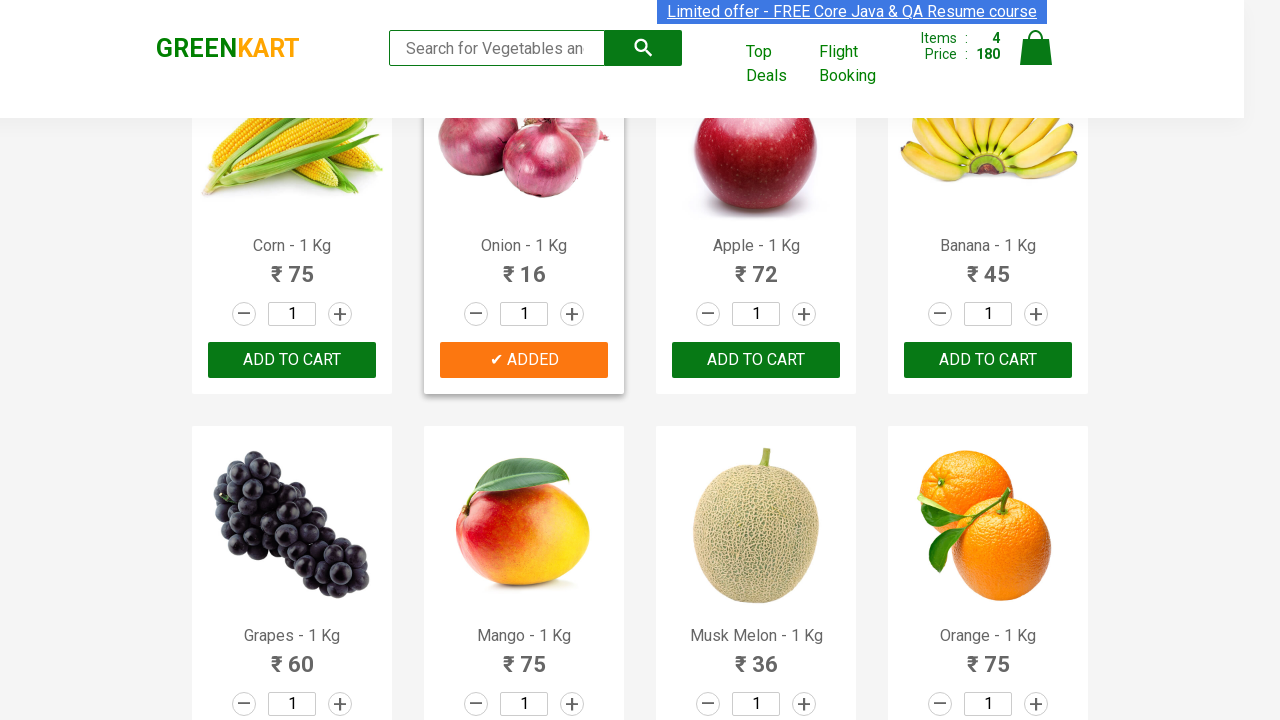

Retrieved product text: 'Corn - 1 Kg'
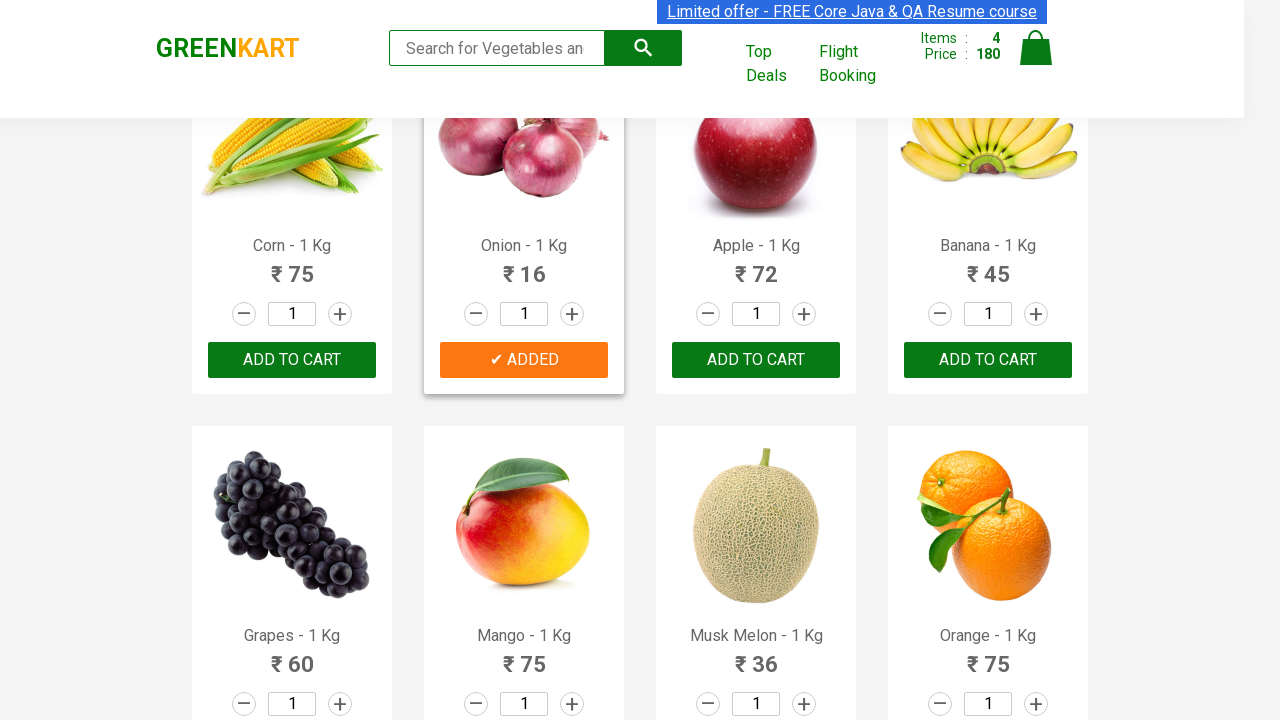

Retrieved product text: 'Onion - 1 Kg'
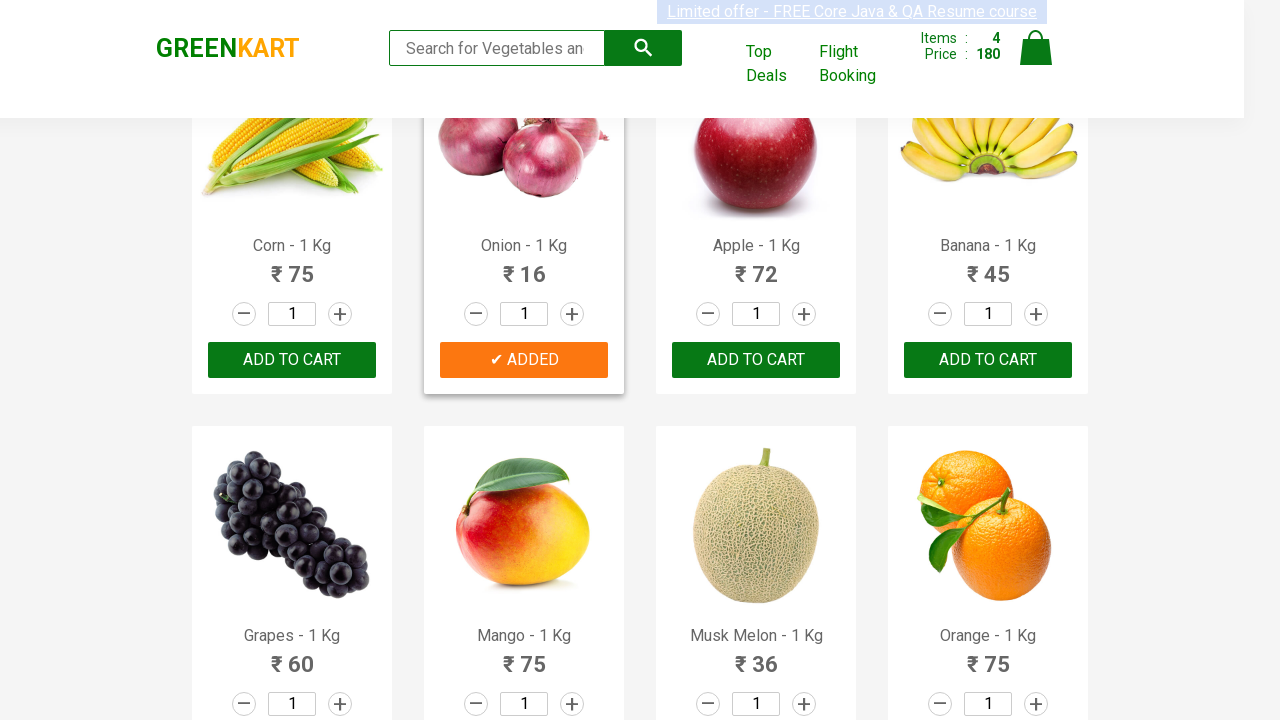

Retrieved product text: 'Apple - 1 Kg'
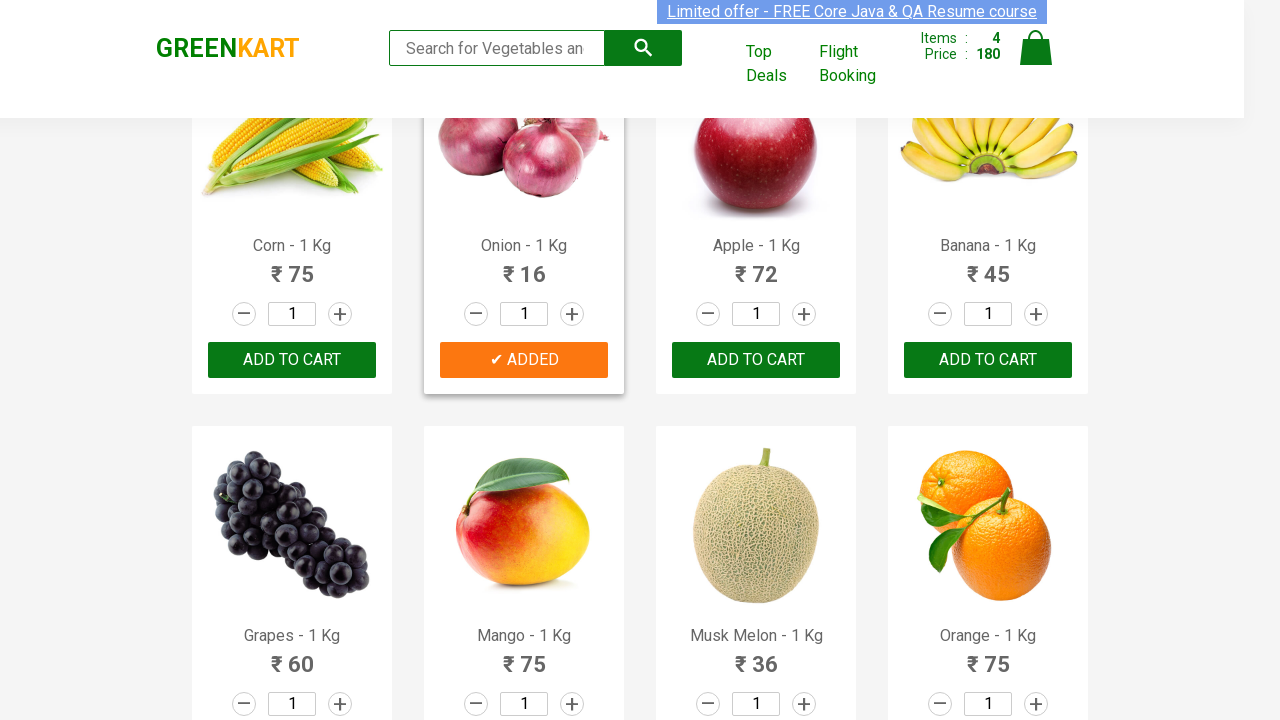

Retrieved product text: 'Banana - 1 Kg'
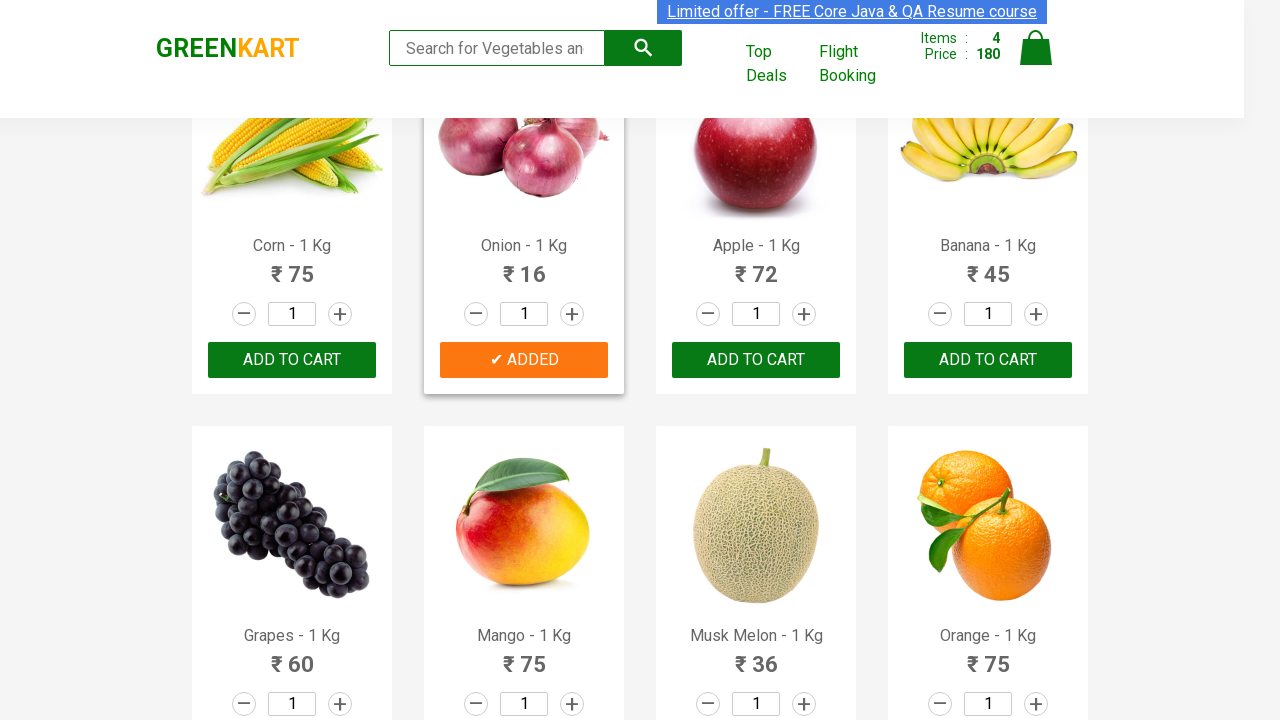

Retrieved product text: 'Grapes - 1 Kg'
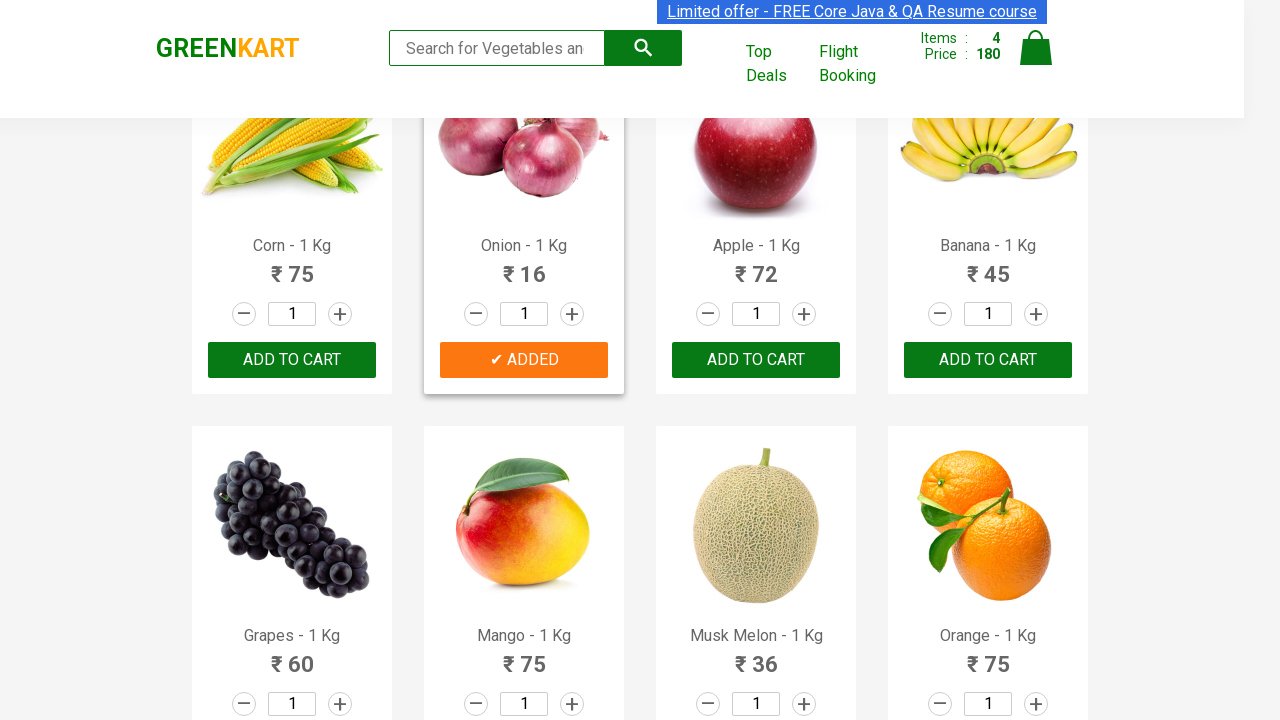

Retrieved product text: 'Mango - 1 Kg'
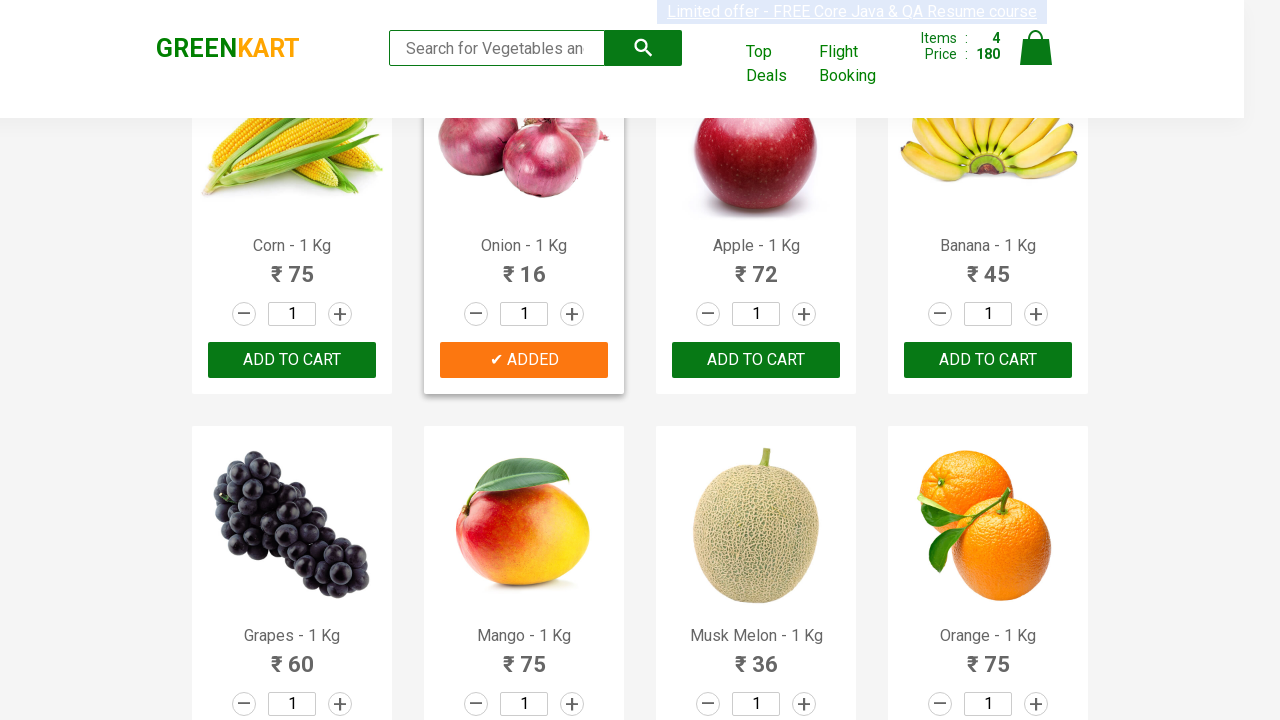

Retrieved product text: 'Musk Melon - 1 Kg'
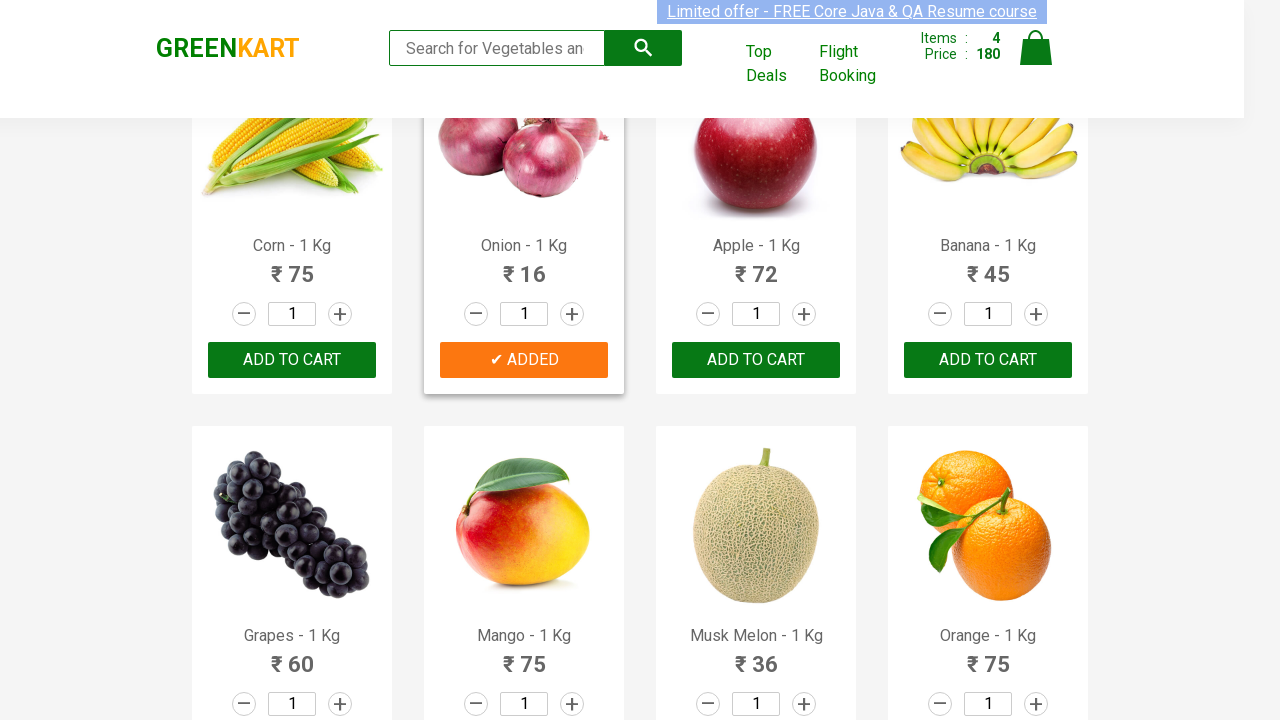

Retrieved product text: 'Orange - 1 Kg'
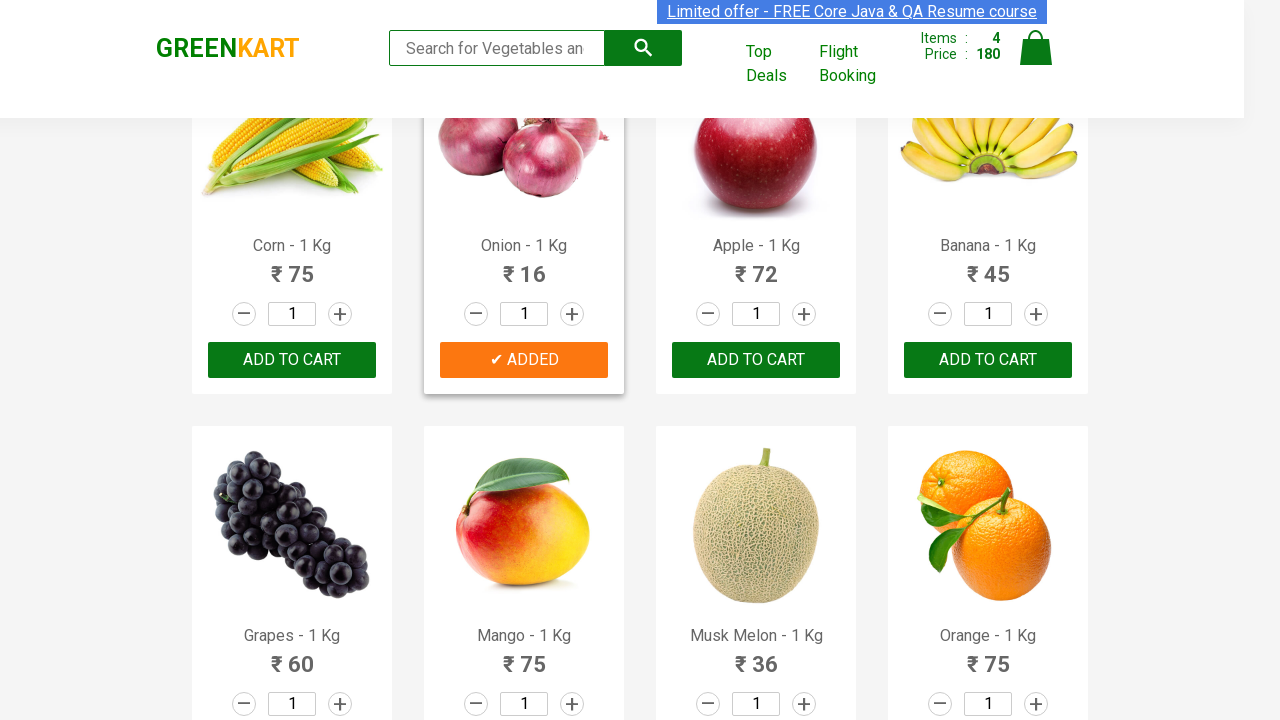

Retrieved product text: 'Pears - 1 Kg'
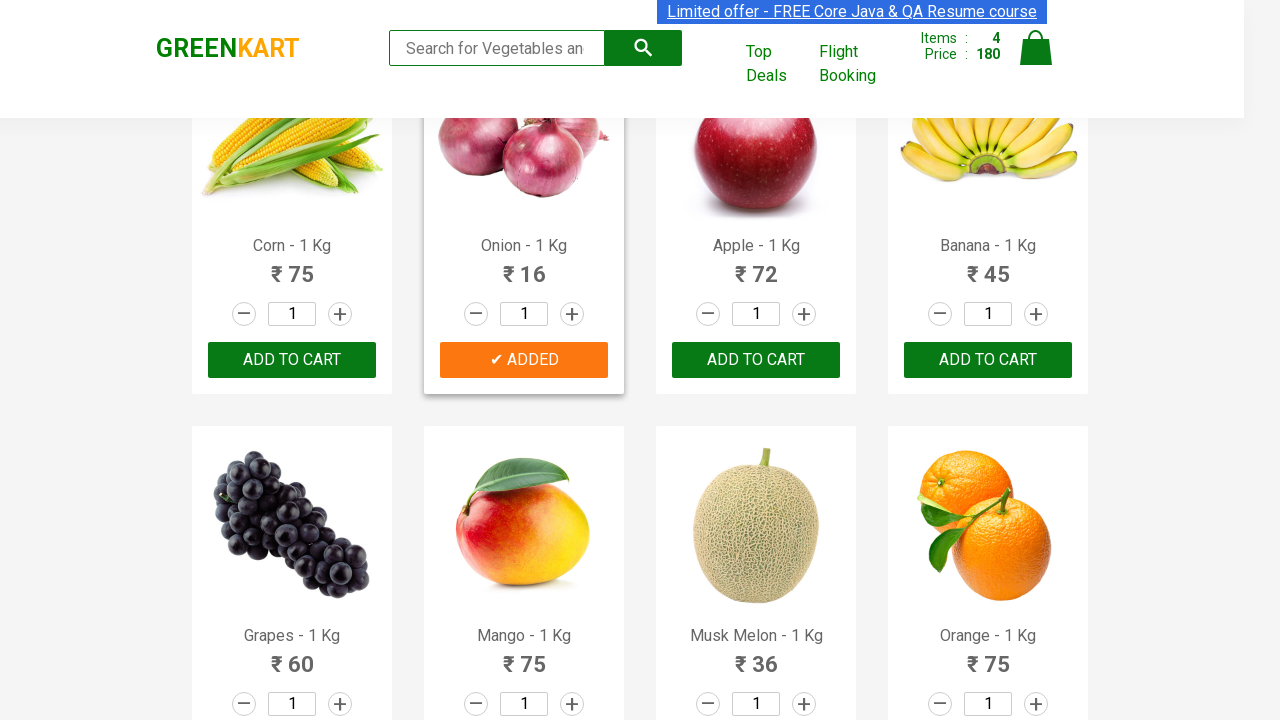

Retrieved product text: 'Pomegranate - 1 Kg'
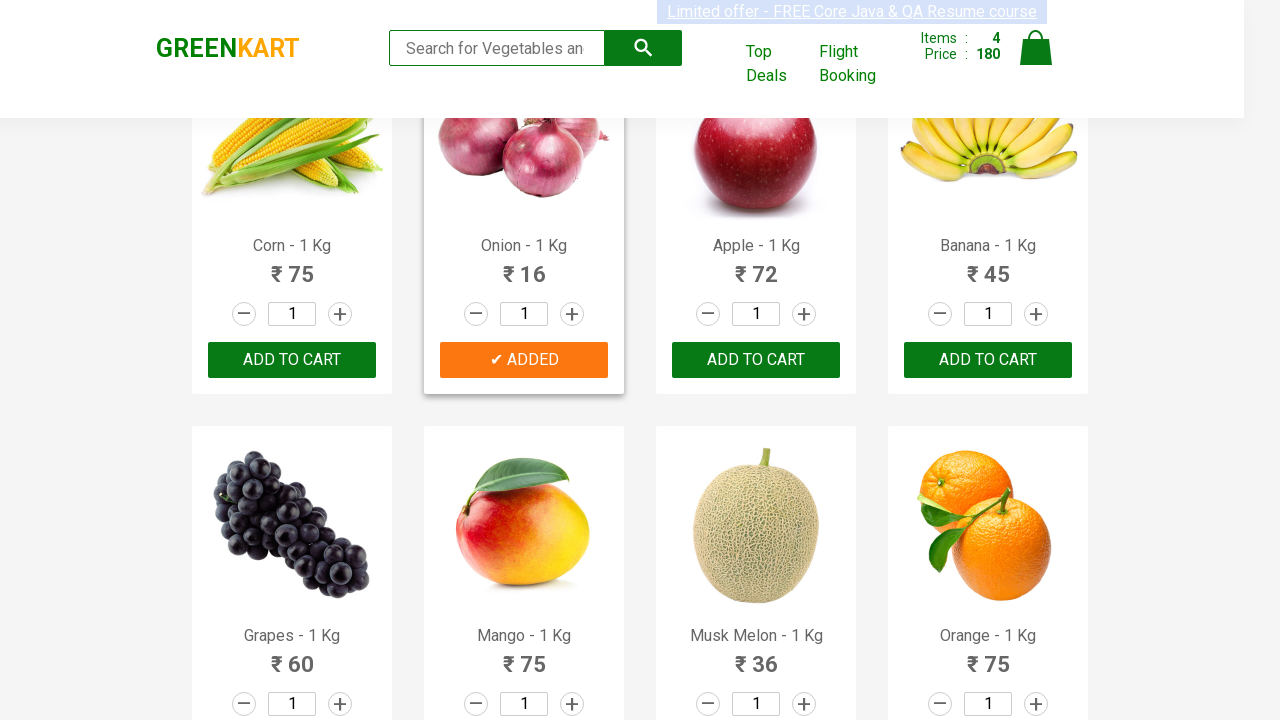

Retrieved product text: 'Raspberry - 1/4 Kg'
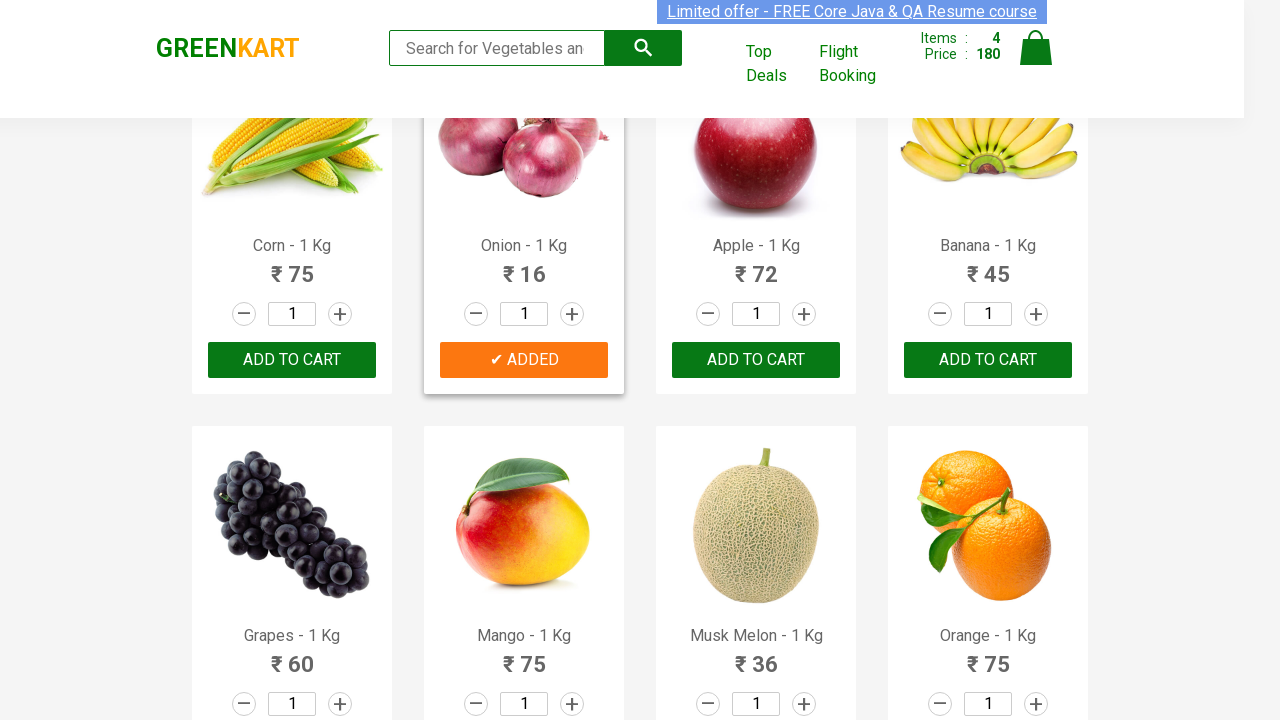

Retrieved product text: 'Strawberry - 1/4 Kg'
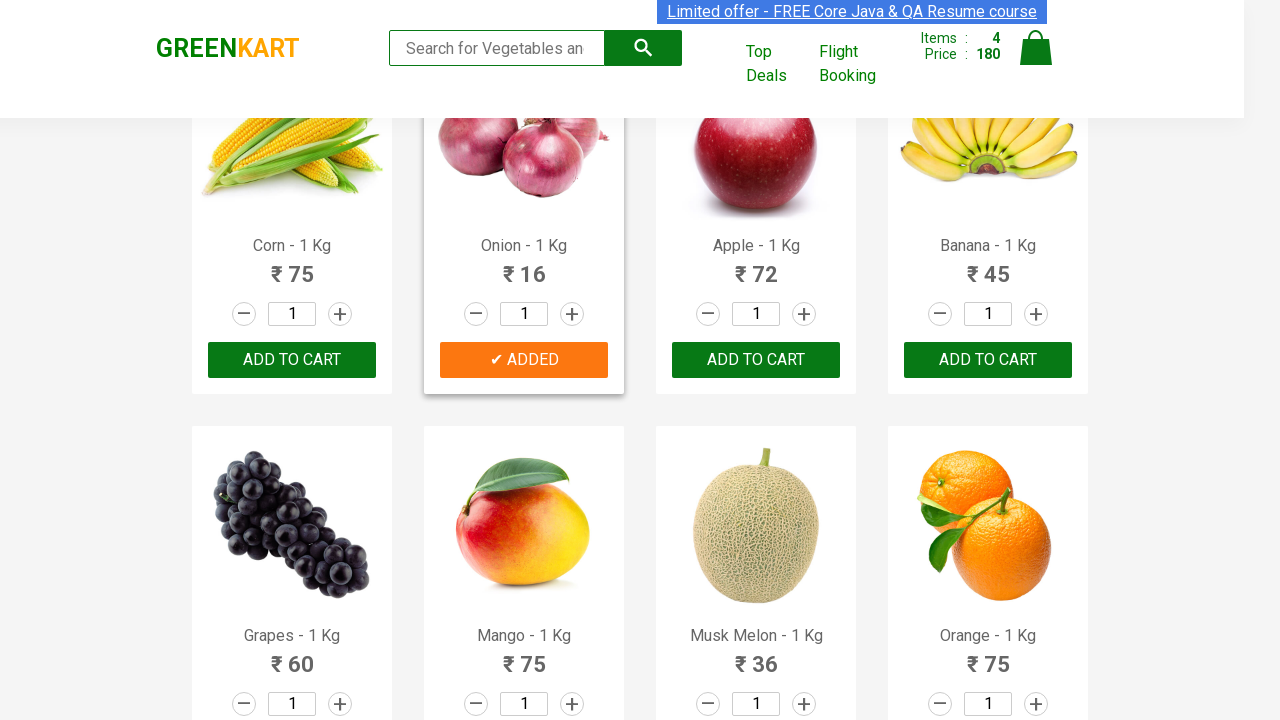

Retrieved product text: 'Water Melon - 1 Kg'
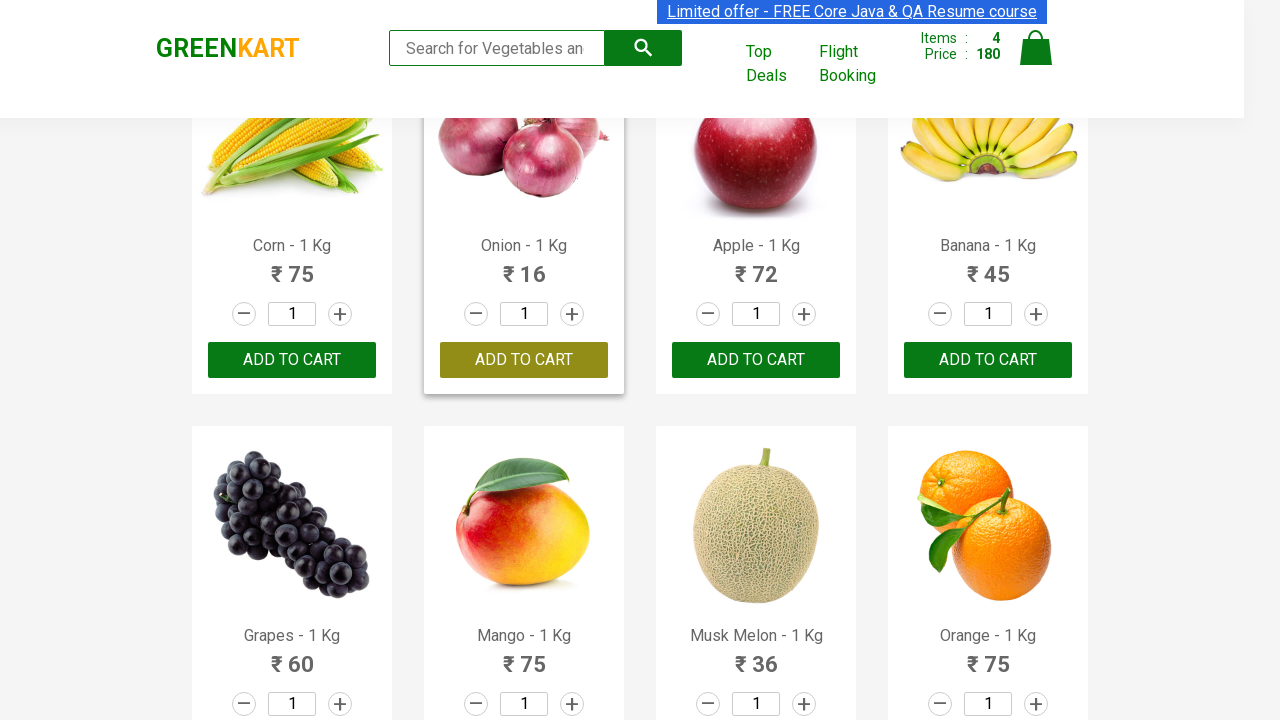

Retrieved product text: 'Almonds - 1/4 Kg'
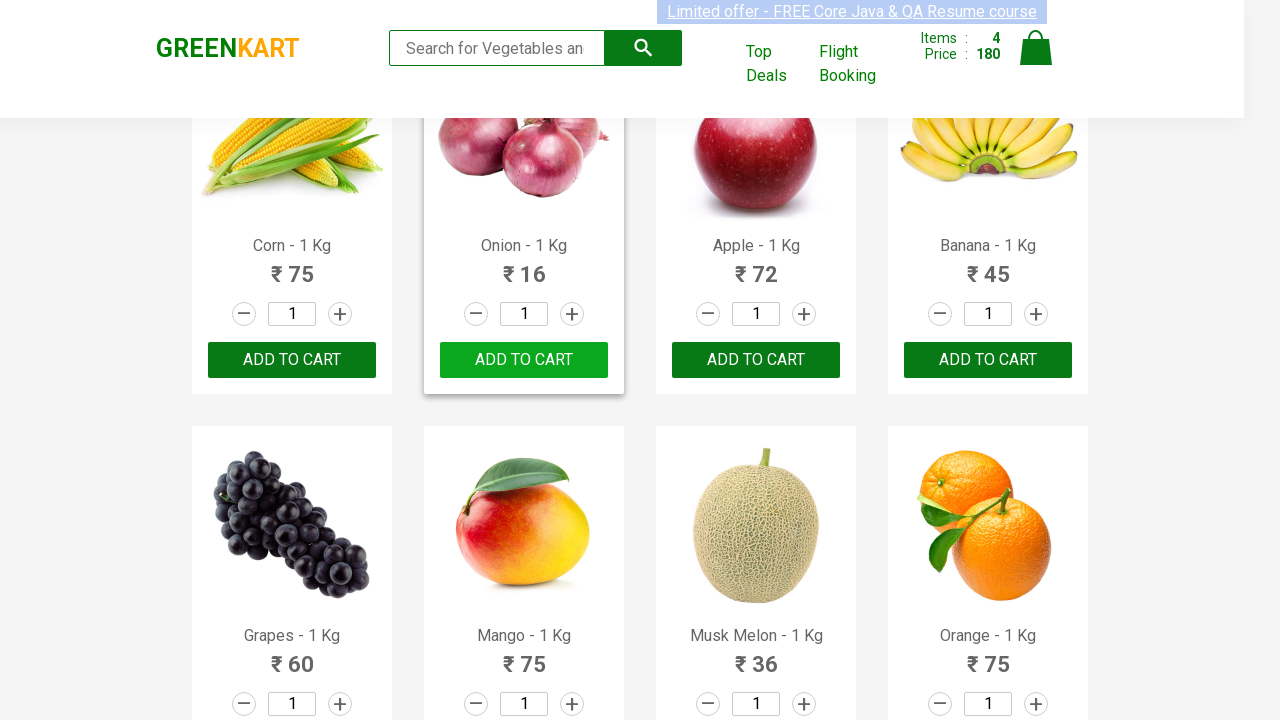

Retrieved product text: 'Pista - 1/4 Kg'
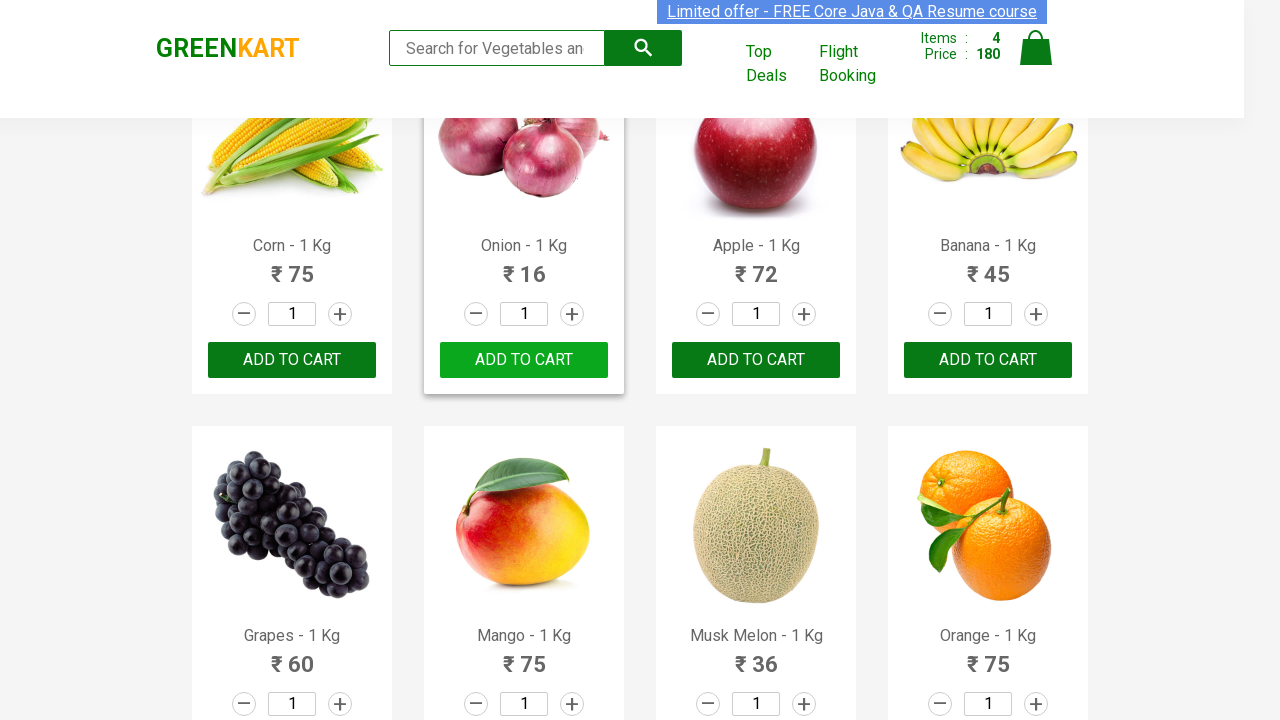

Retrieved product text: 'Nuts Mixture - 1 Kg'
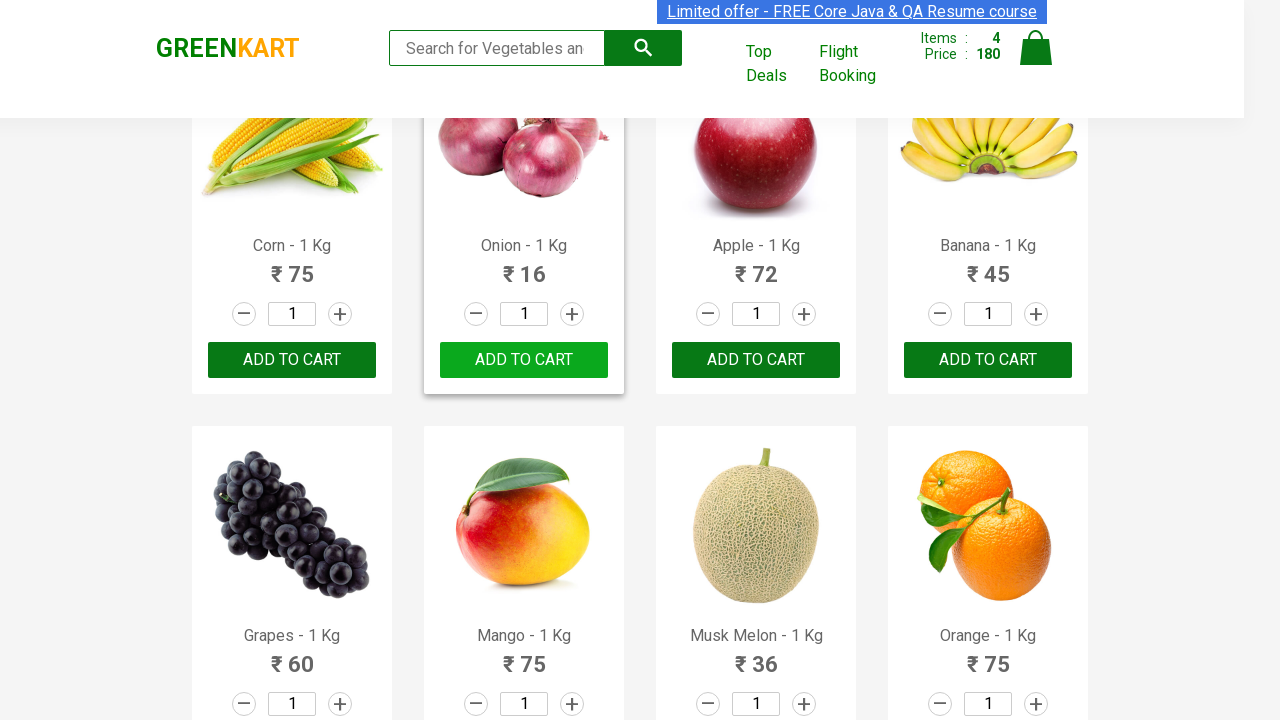

Retrieved product text: 'Cashews - 1 Kg'
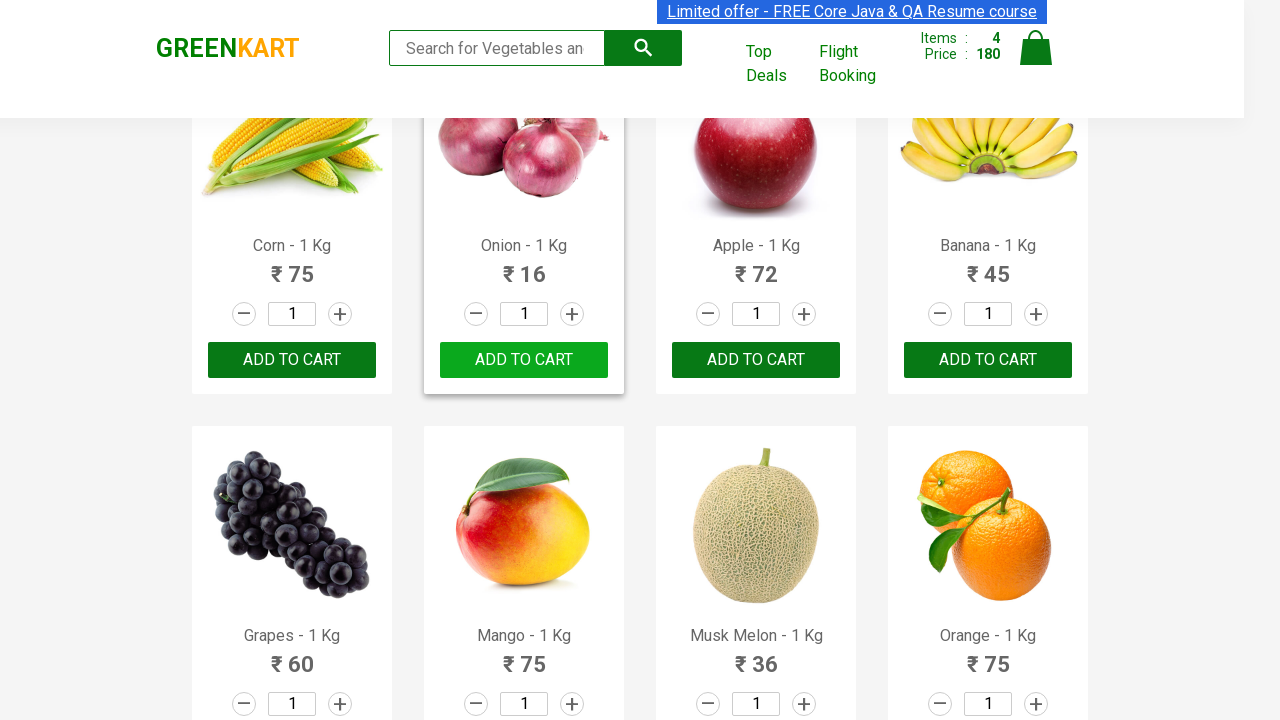

Retrieved product text: 'Walnuts - 1/4 Kg'
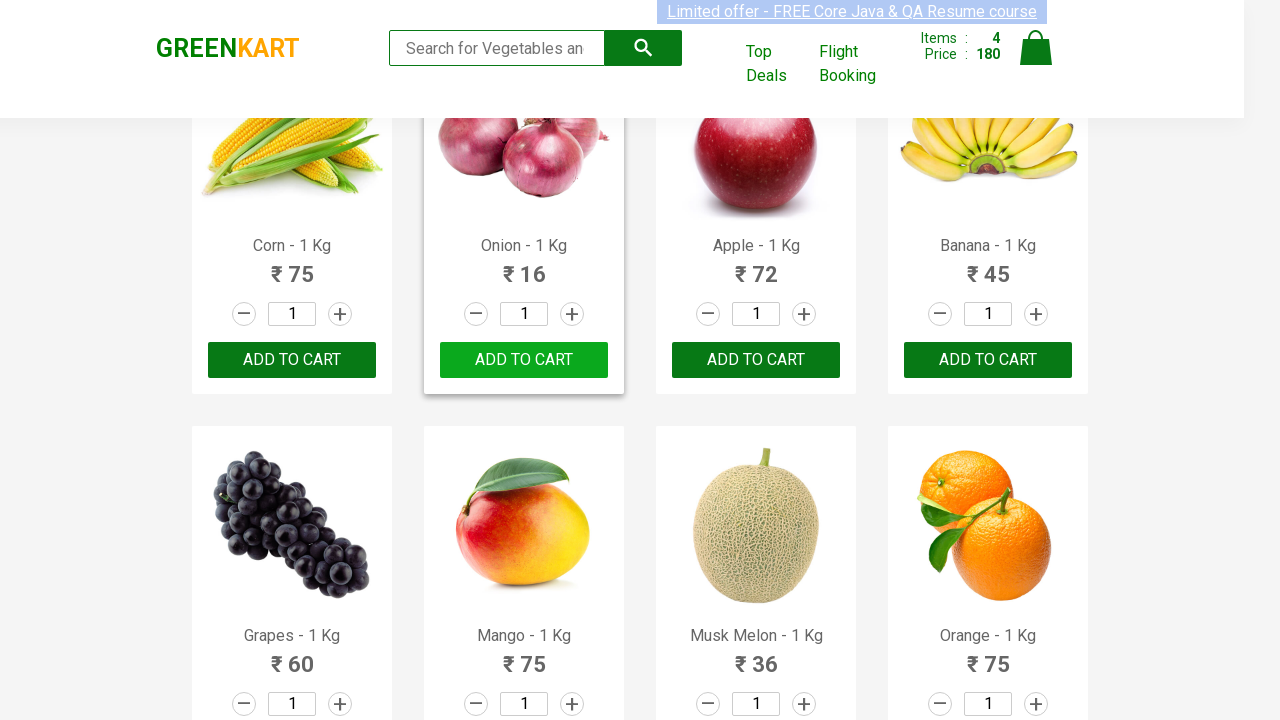

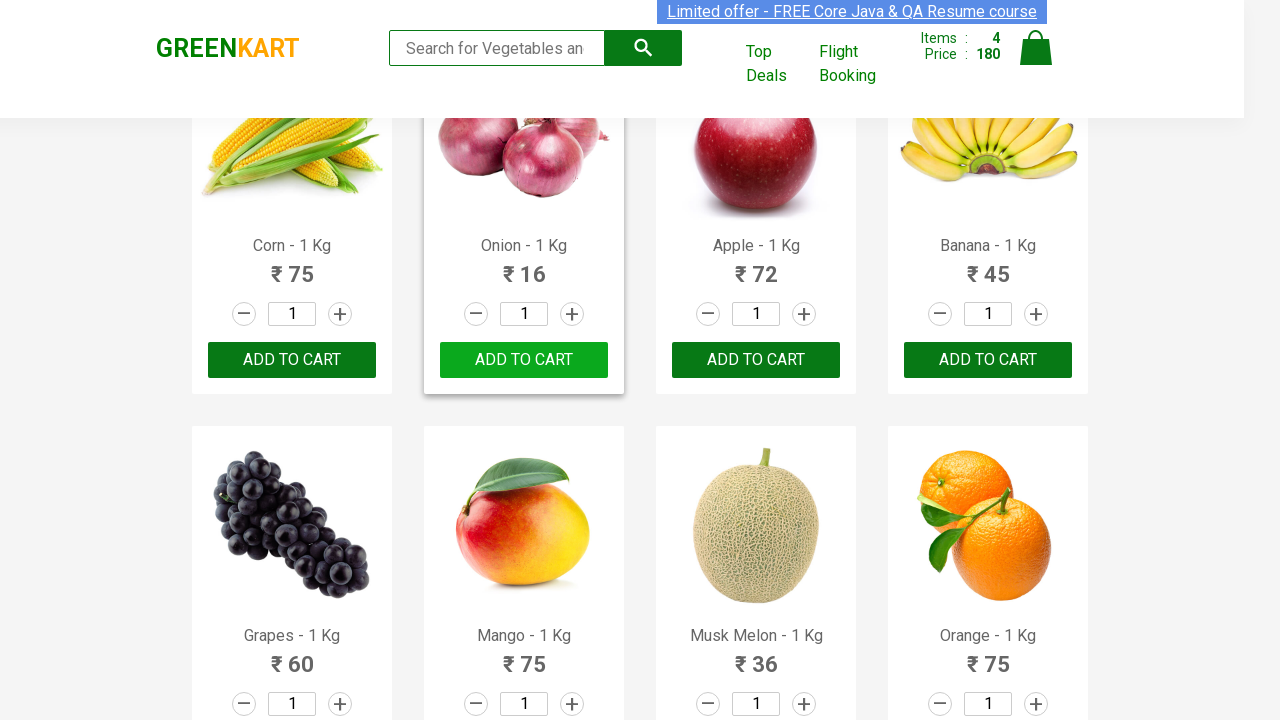